Tests level 1 of the CSS Diner game by entering the CSS selector "plate" and clicking the enter button to complete the level

Starting URL: https://flukeout.github.io/

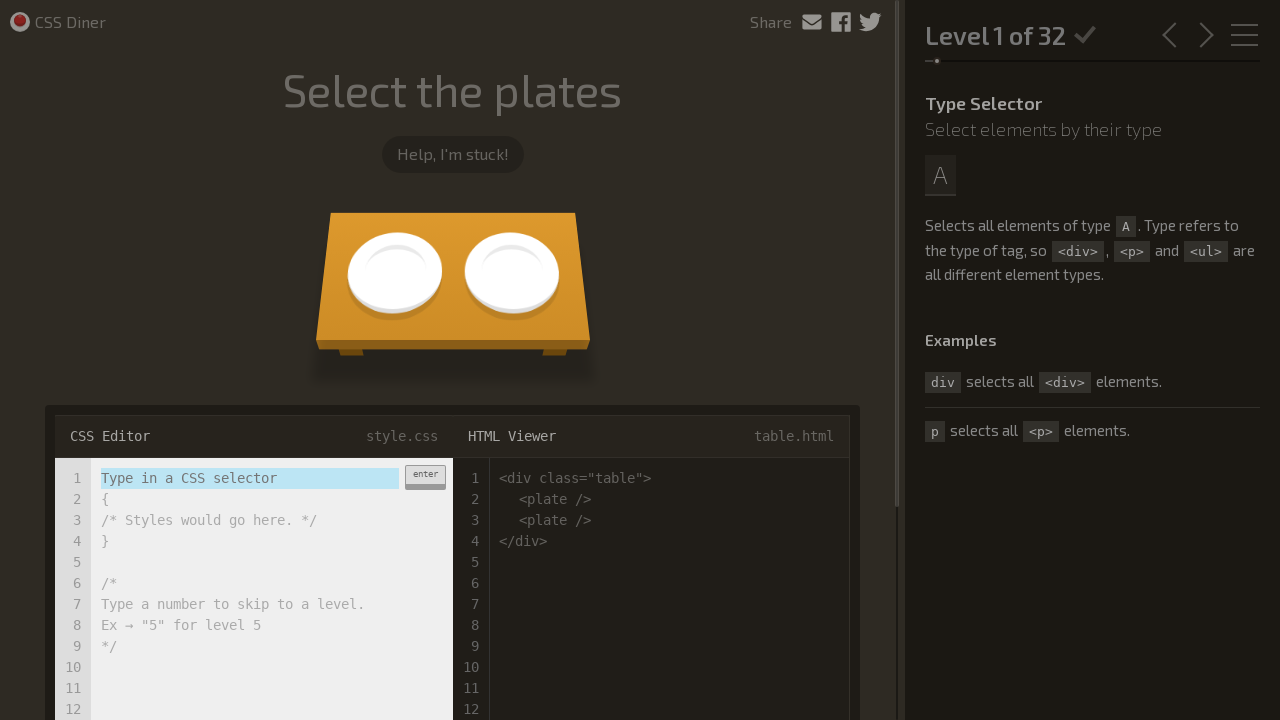

Navigated to CSS Diner game at https://flukeout.github.io/
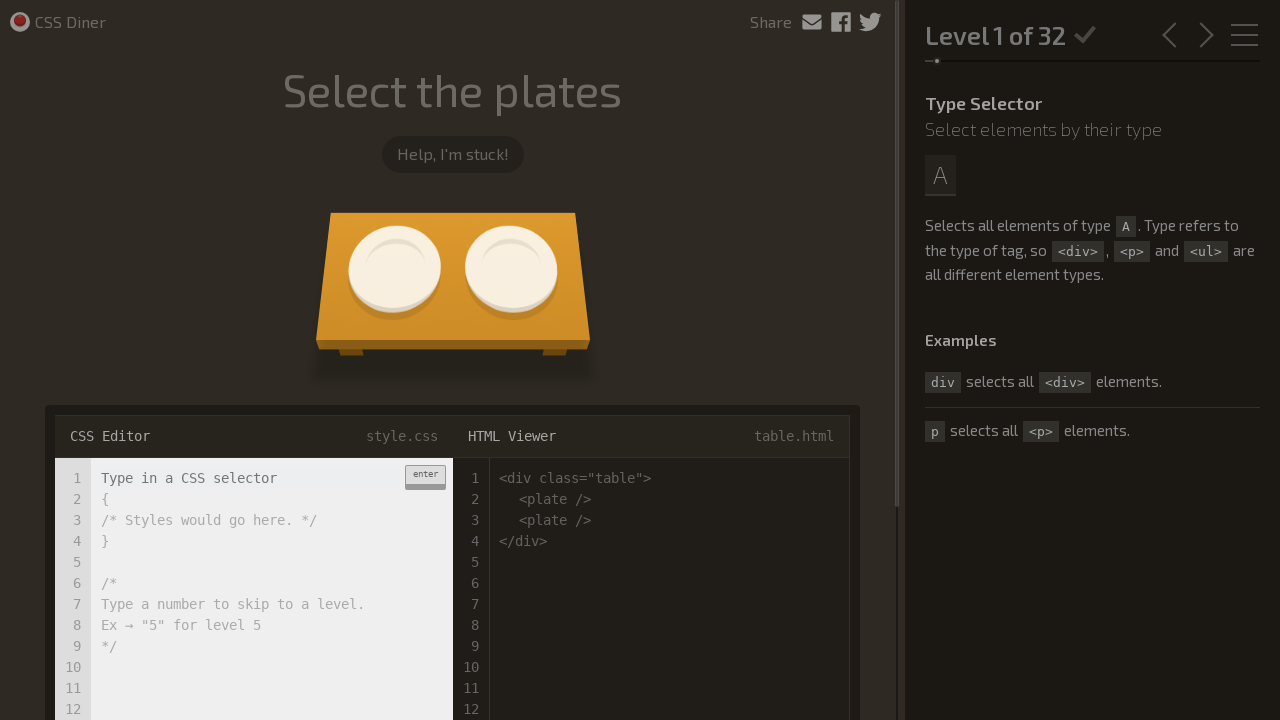

Input field is now visible
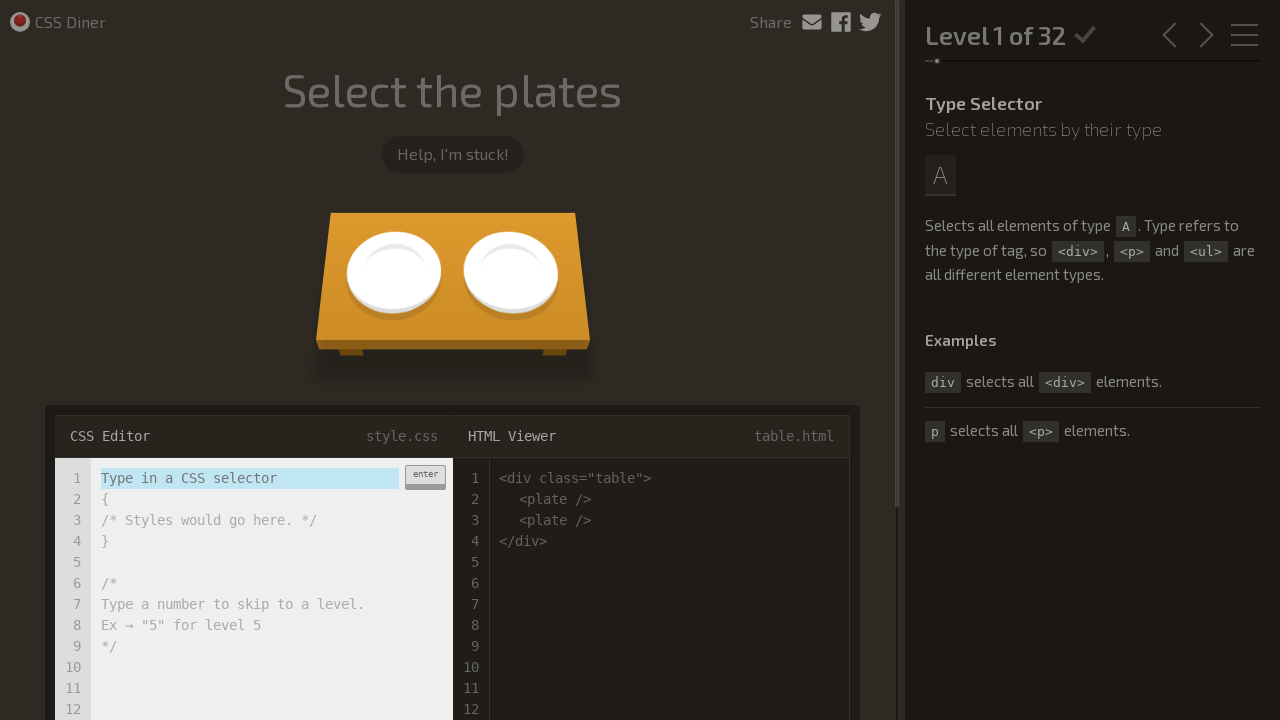

Entered CSS selector 'plate' in the input field on .input-strobe
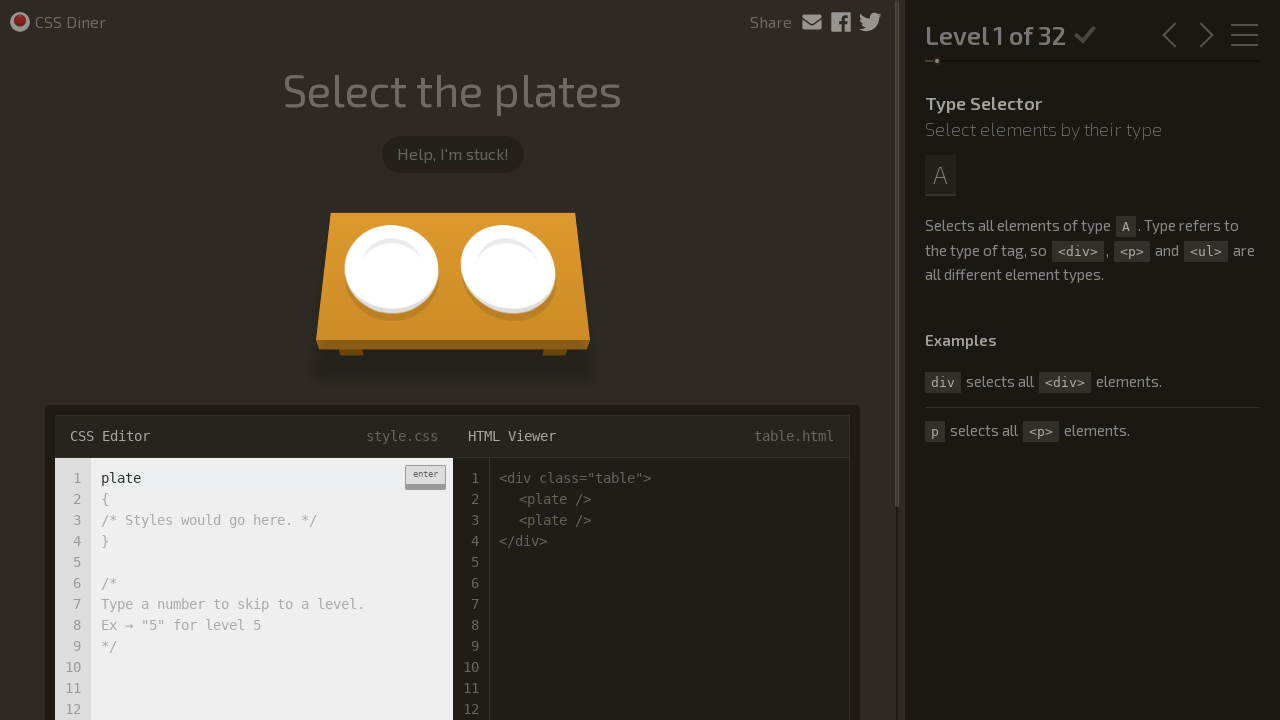

Clicked the enter button to submit the CSS selector at (425, 477) on .enter-button
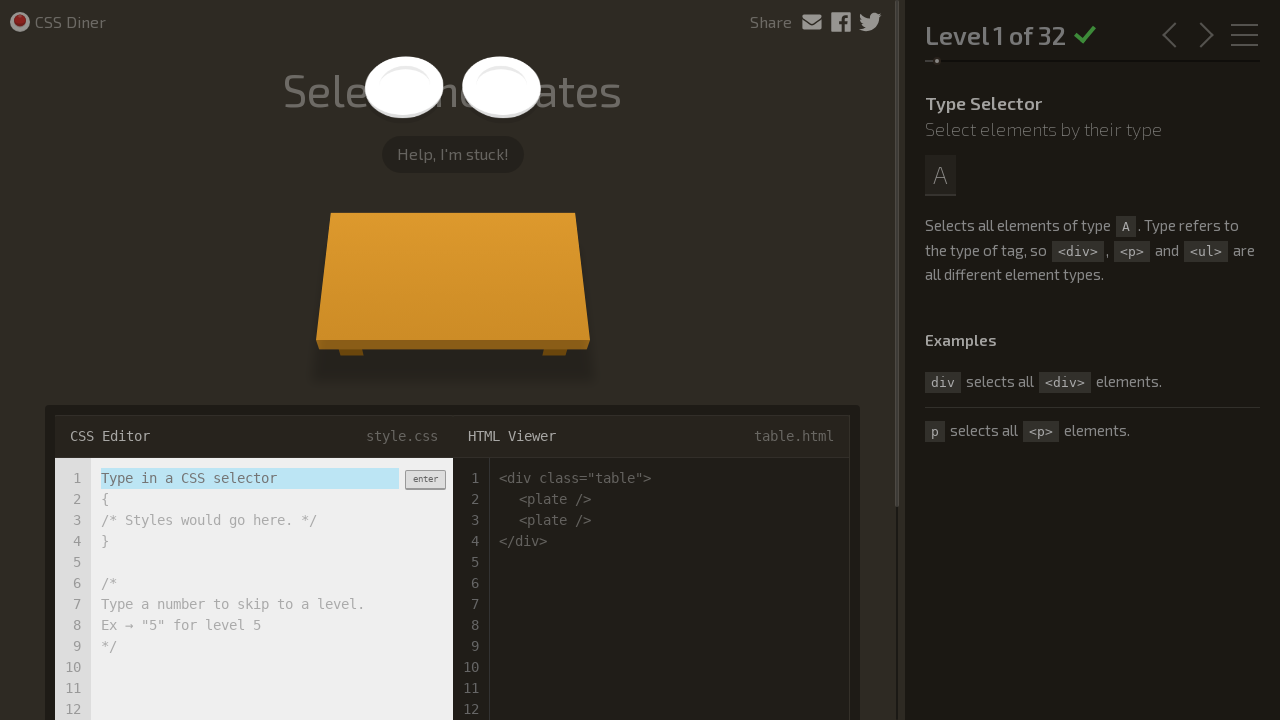

Level 1 completed successfully
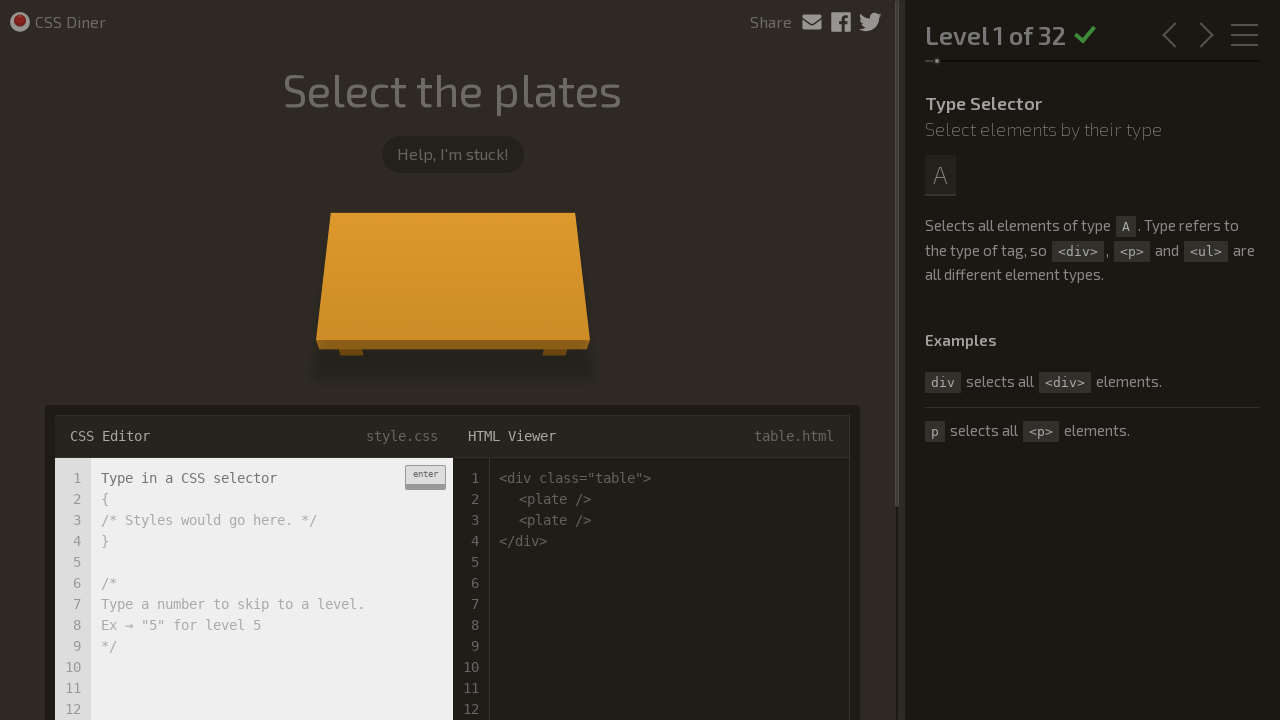

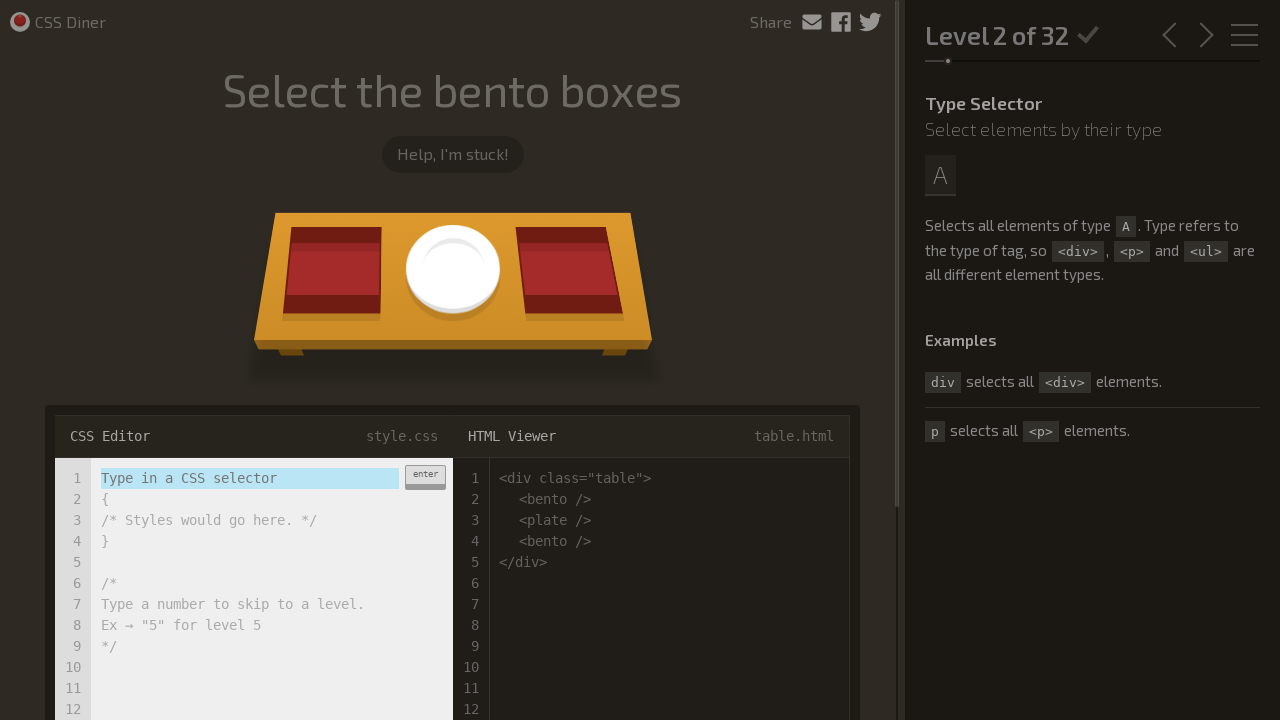